Tests radio button interaction by first selecting the "Cheese" radio button, then iterating through a group of radio buttons to find and select the "Butter" option.

Starting URL: http://echoecho.com/htmlforms10.htm

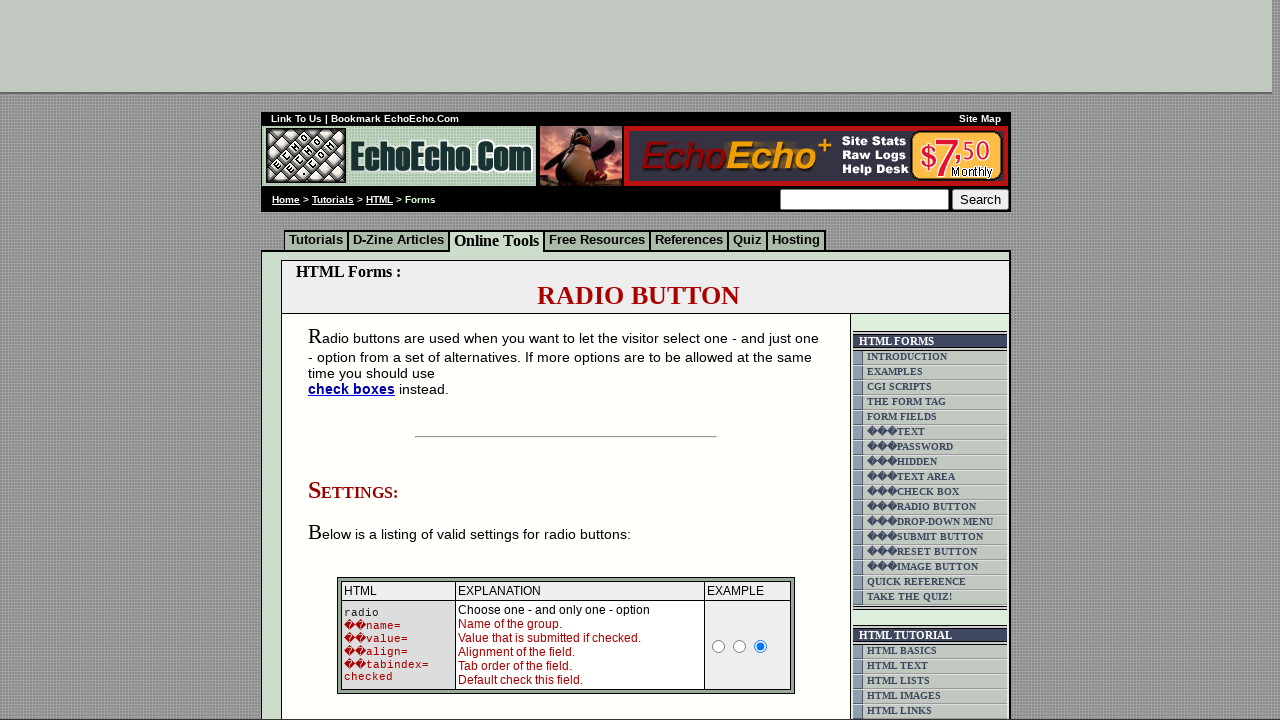

Clicked the 'Cheese' radio button at (356, 360) on input[value='Cheese']
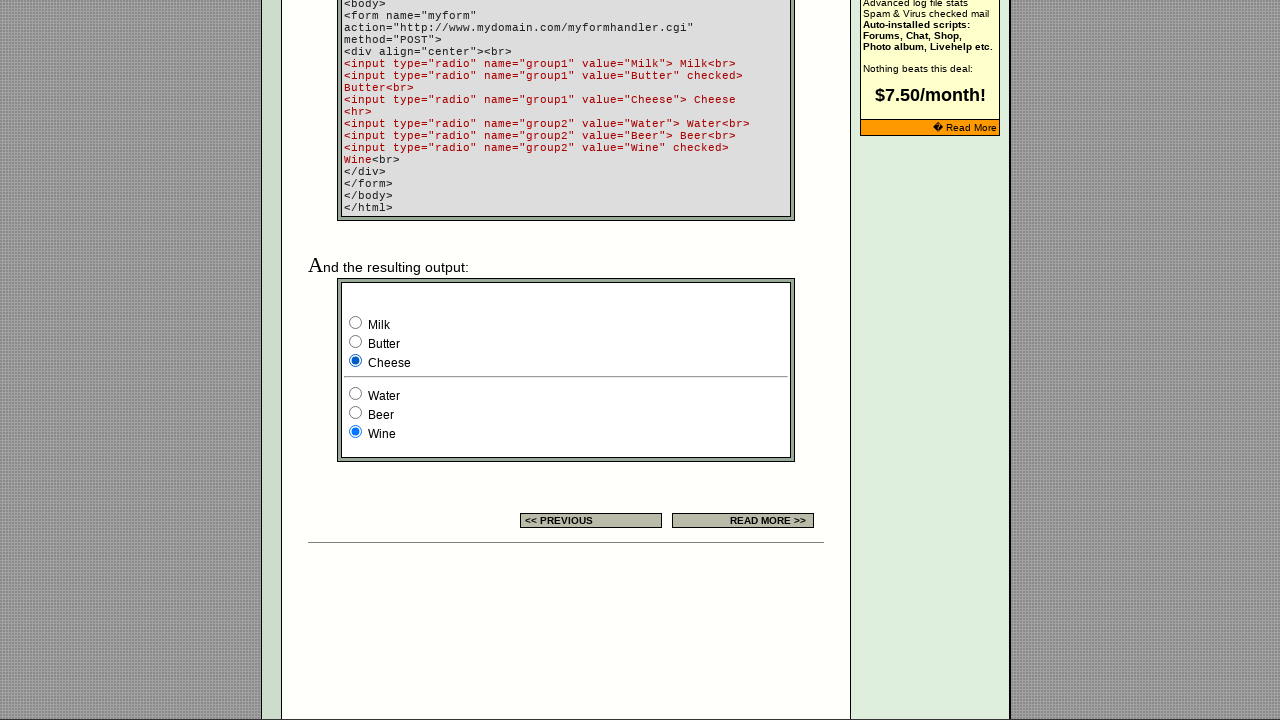

Located all radio buttons in group1
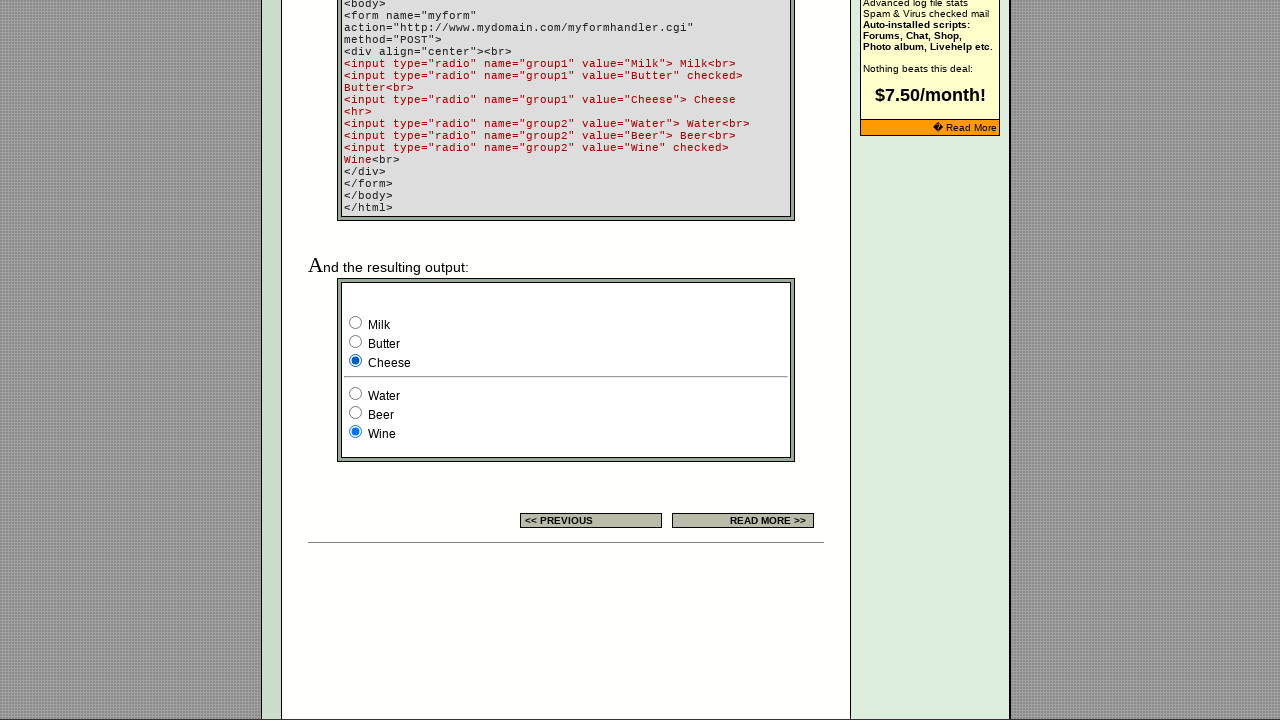

Found 3 radio buttons in the group
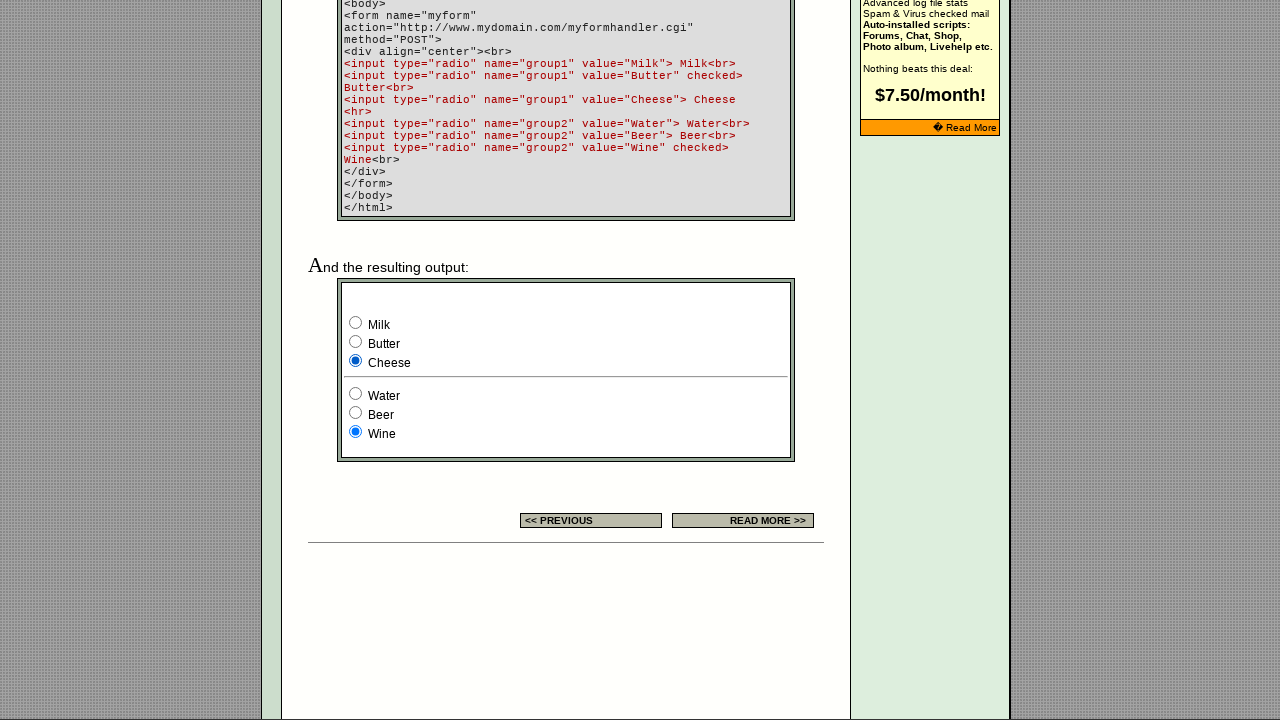

Retrieved value 'Milk' from radio button at index 0
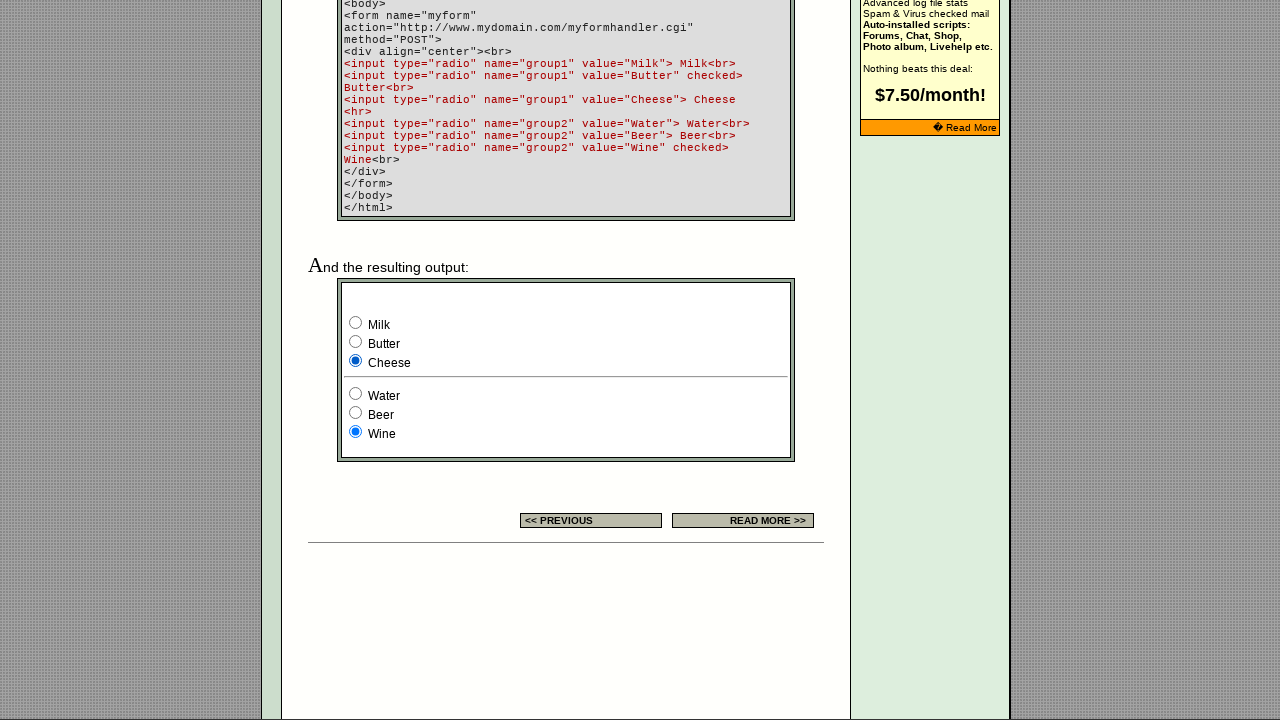

Retrieved value 'Butter' from radio button at index 1
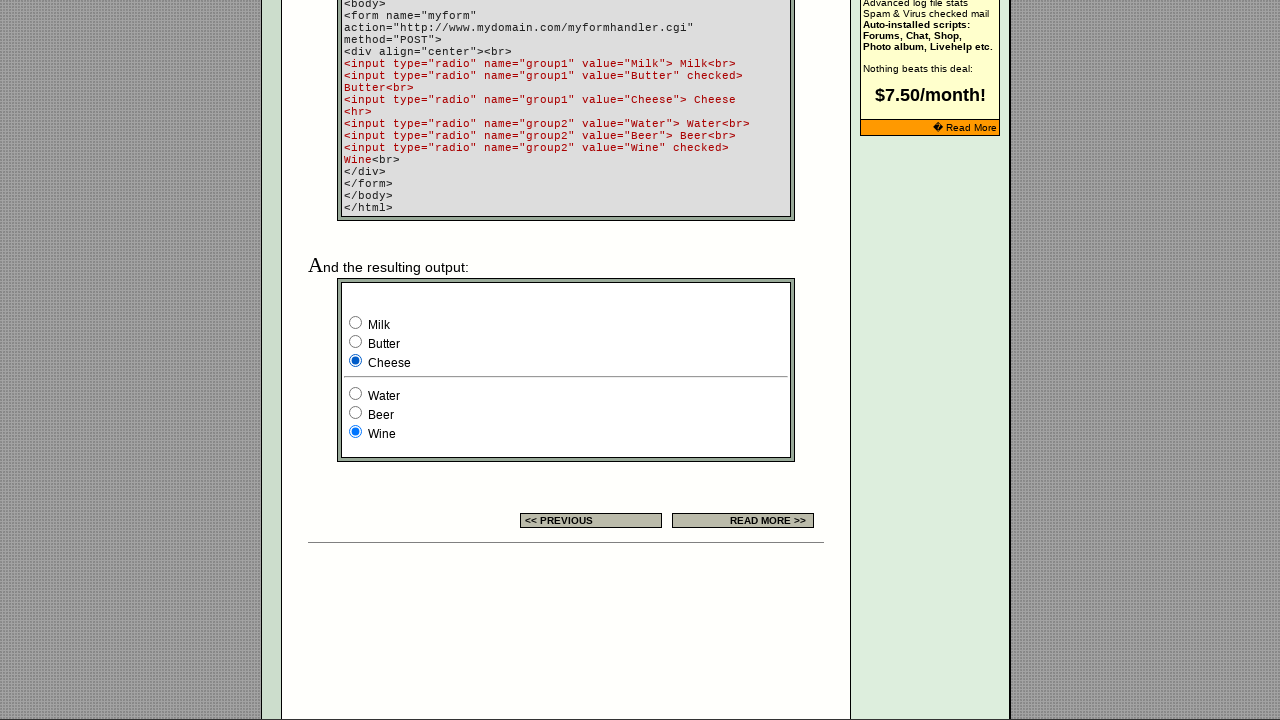

Clicked the 'Butter' radio button at (356, 342) on input[name='group1'] >> nth=1
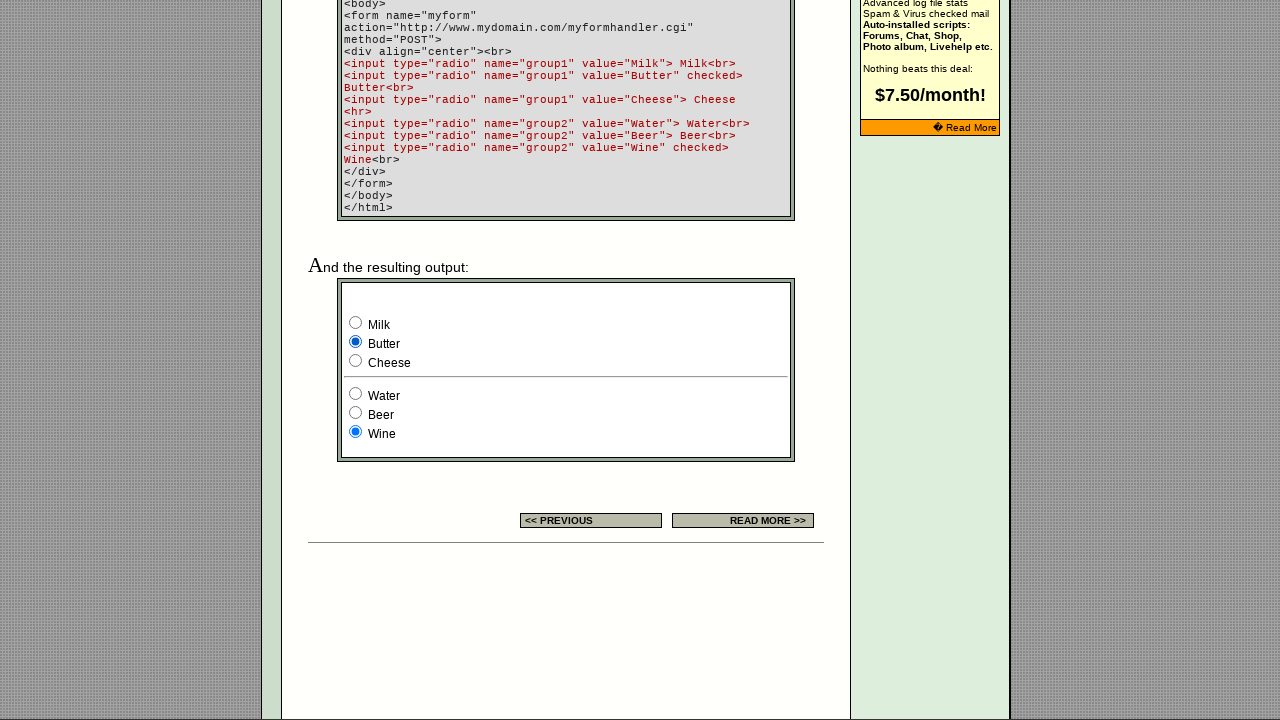

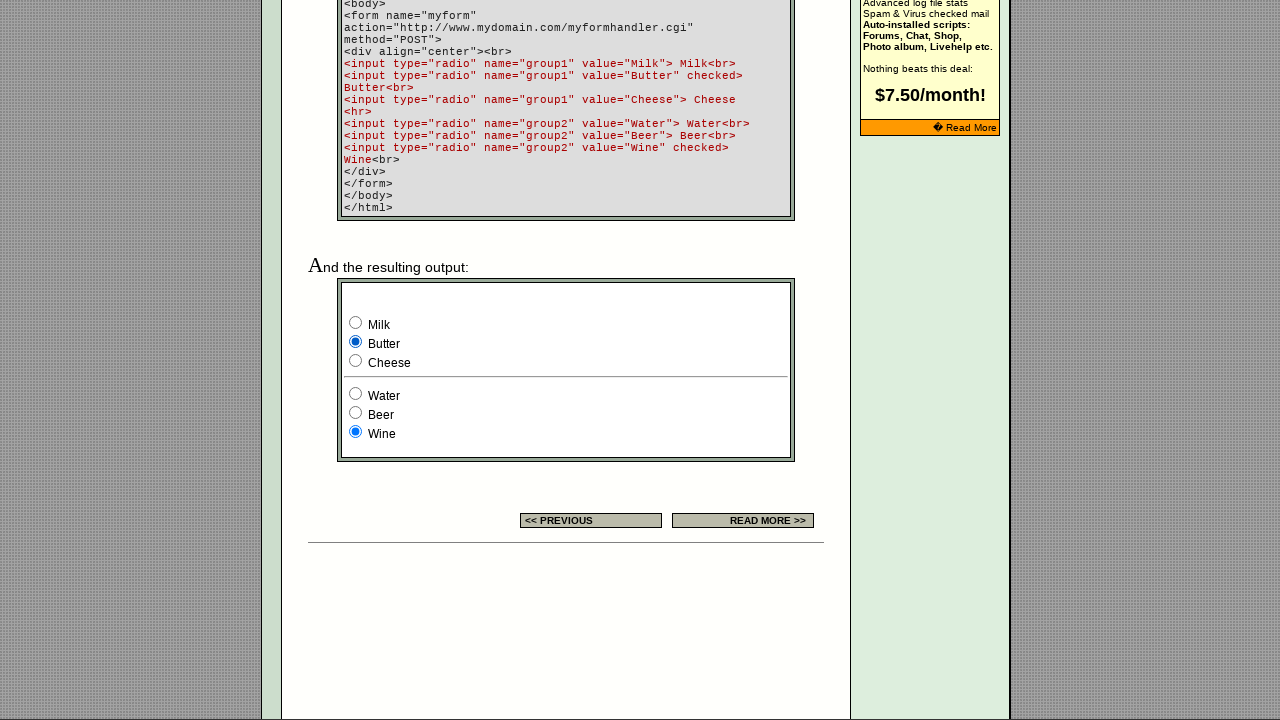